Tests infinite scroll functionality on a news search results page by scrolling down to load more articles and verifying new content loads.

Starting URL: https://www.cnyes.com/search/news?keyword=台積電

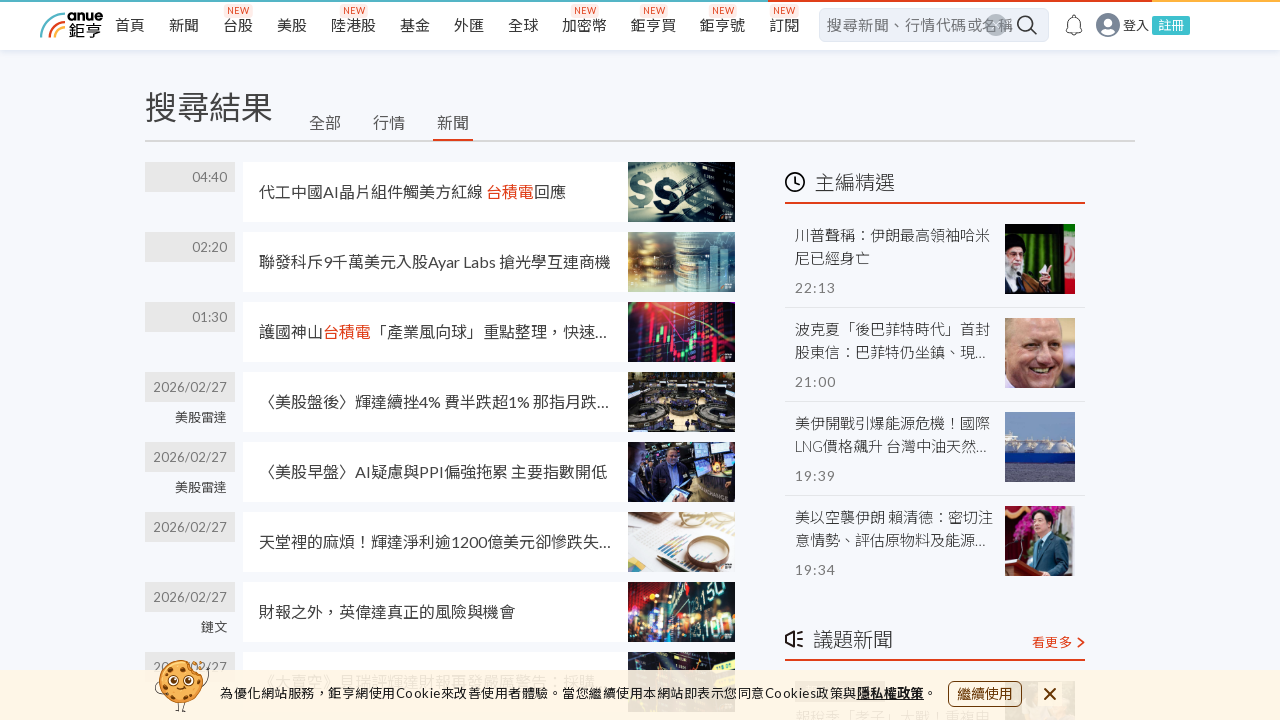

Initial search results loaded on news search page
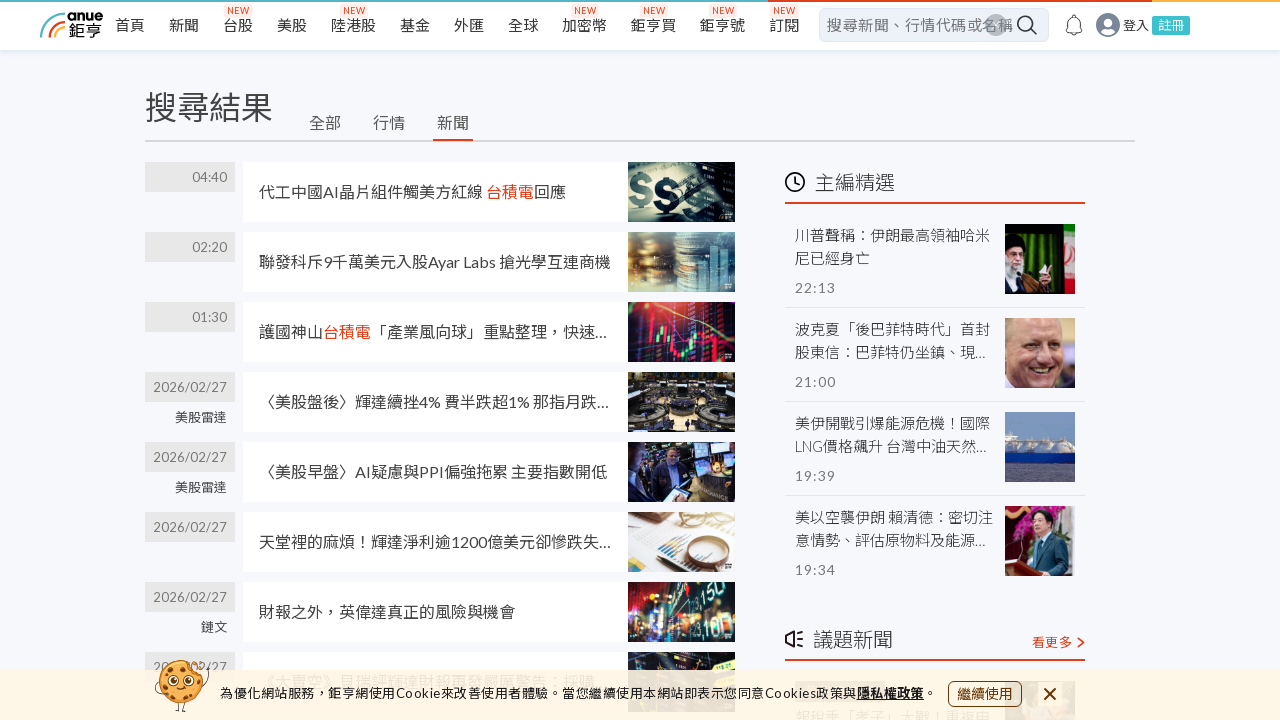

Retrieved initial page scroll height
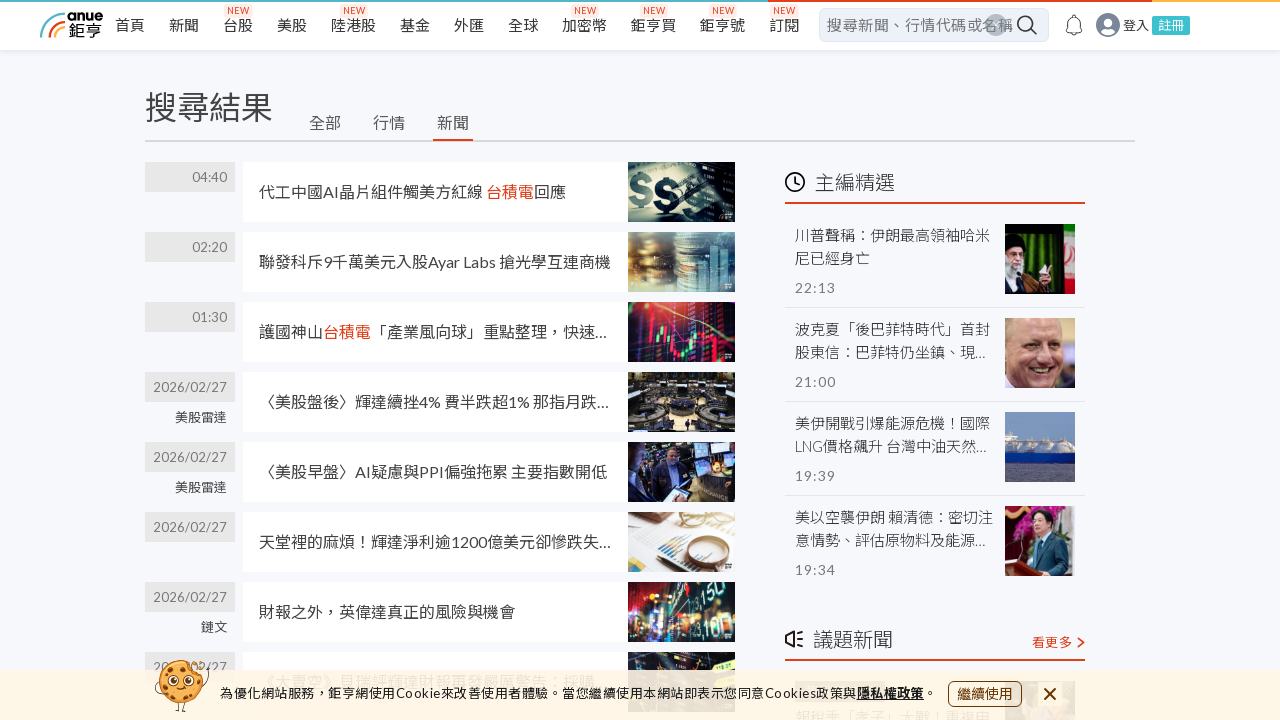

Scrolled down to bottom of page to trigger infinite scroll
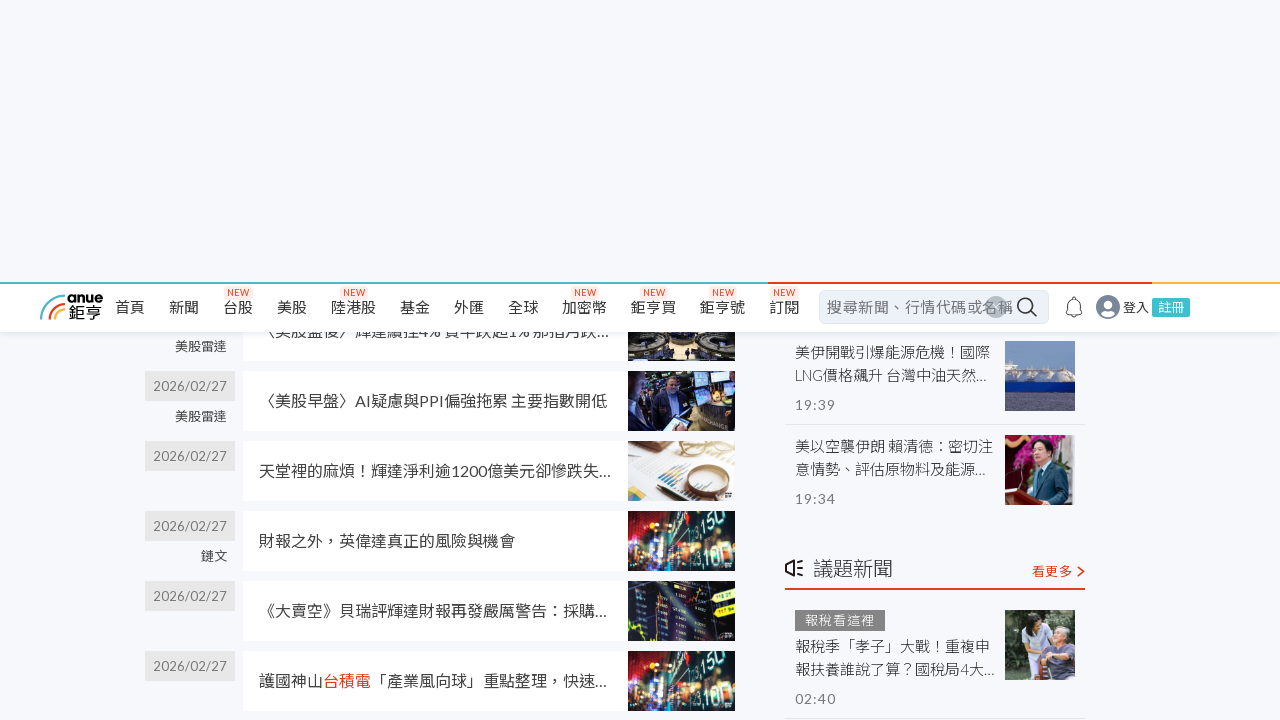

Waited for new articles to load after first scroll
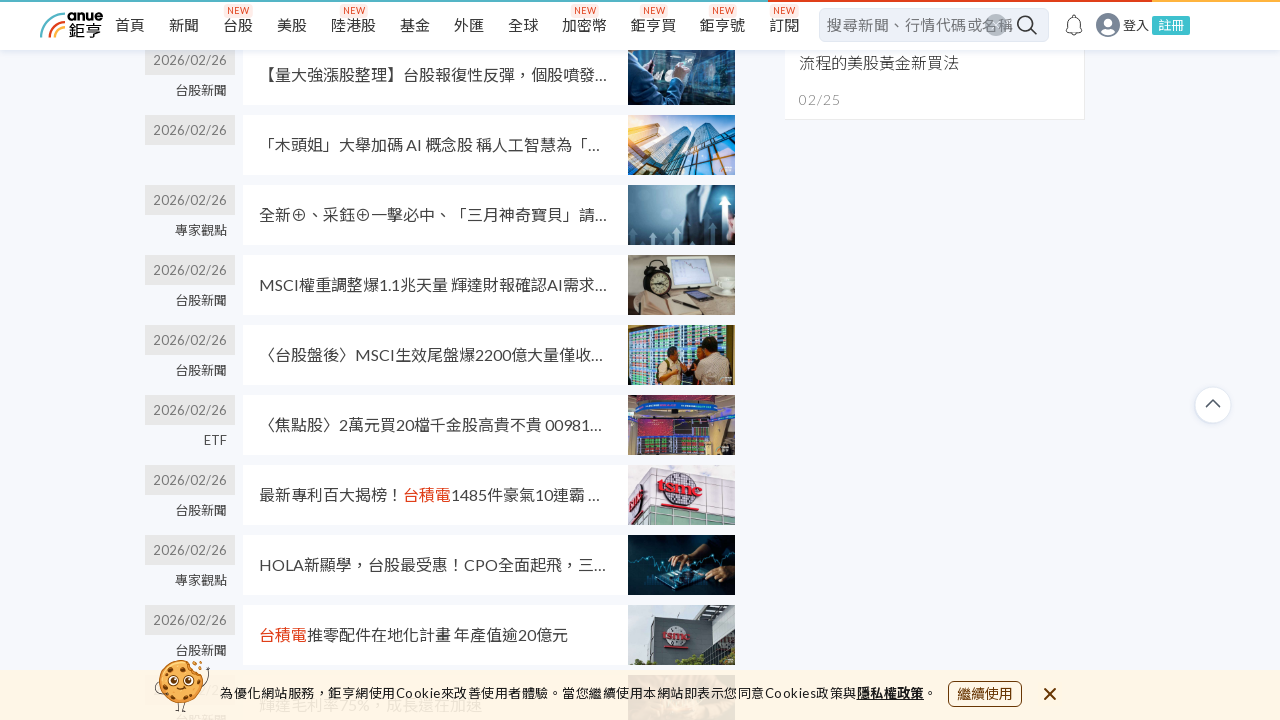

Verified article elements are present and visible
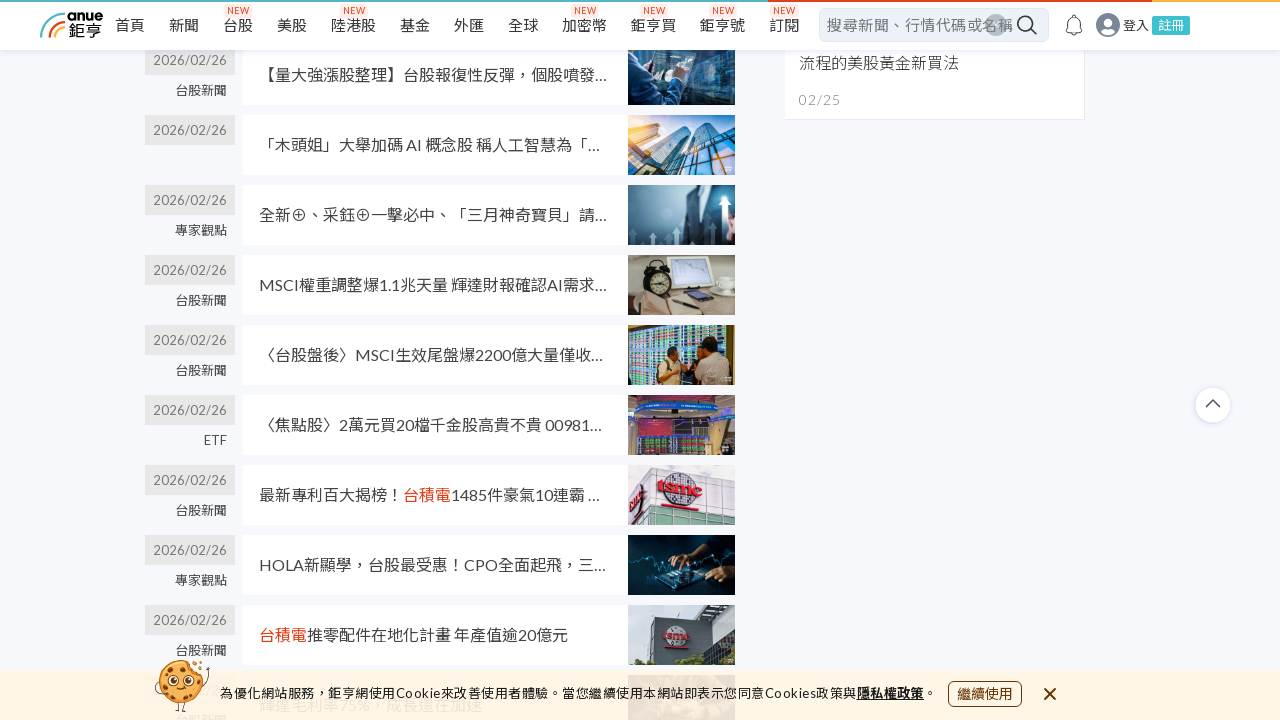

Scrolled down again to test infinite scroll functionality
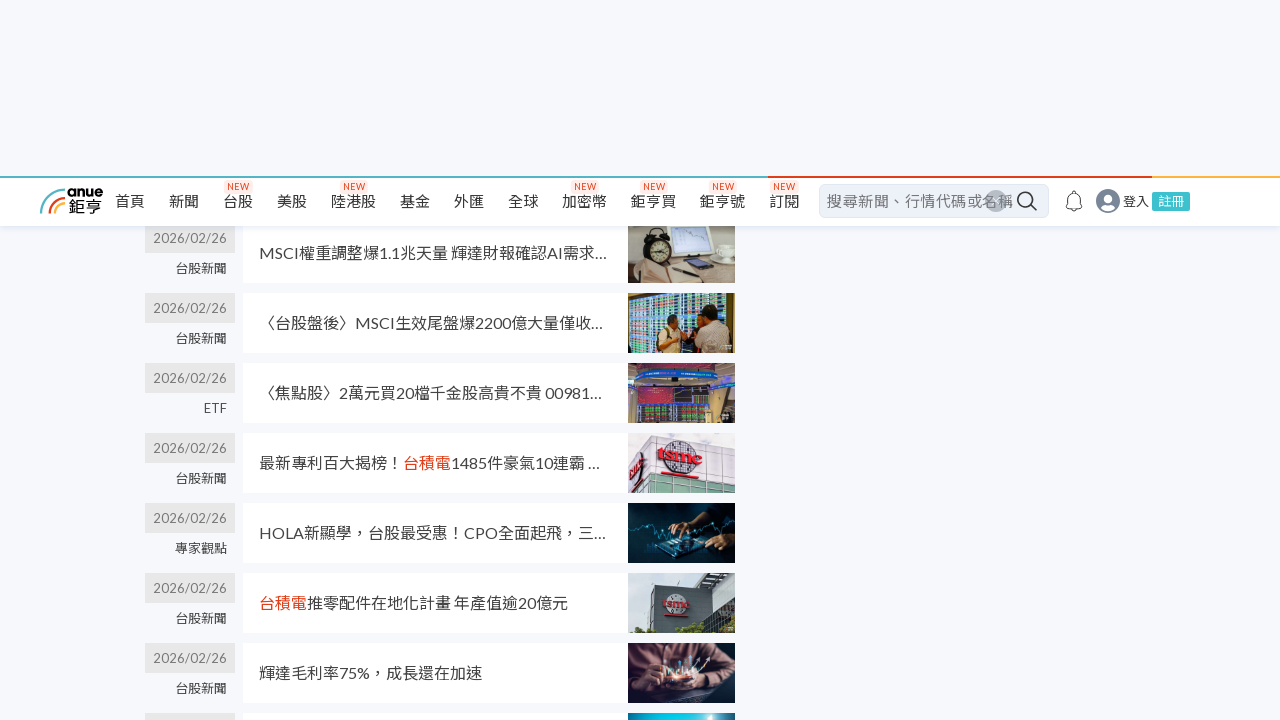

Waited for additional articles to load after second scroll
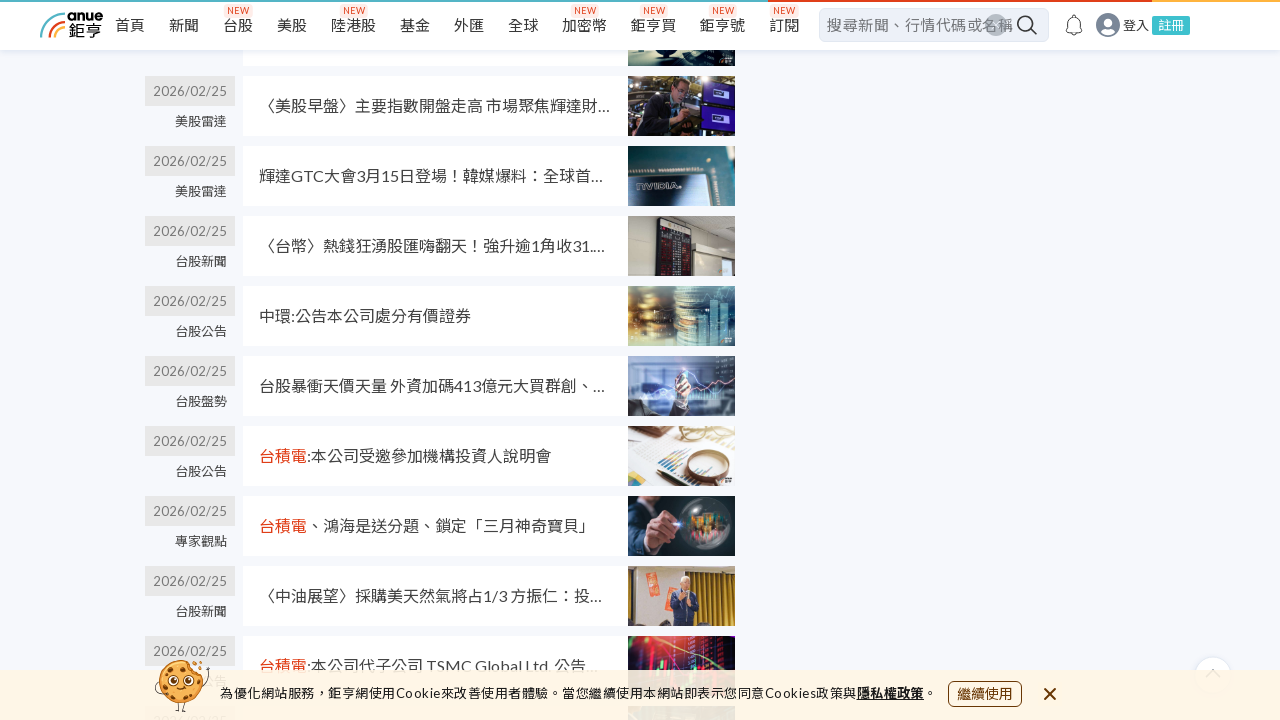

Confirmed article elements still visible after multiple scrolls
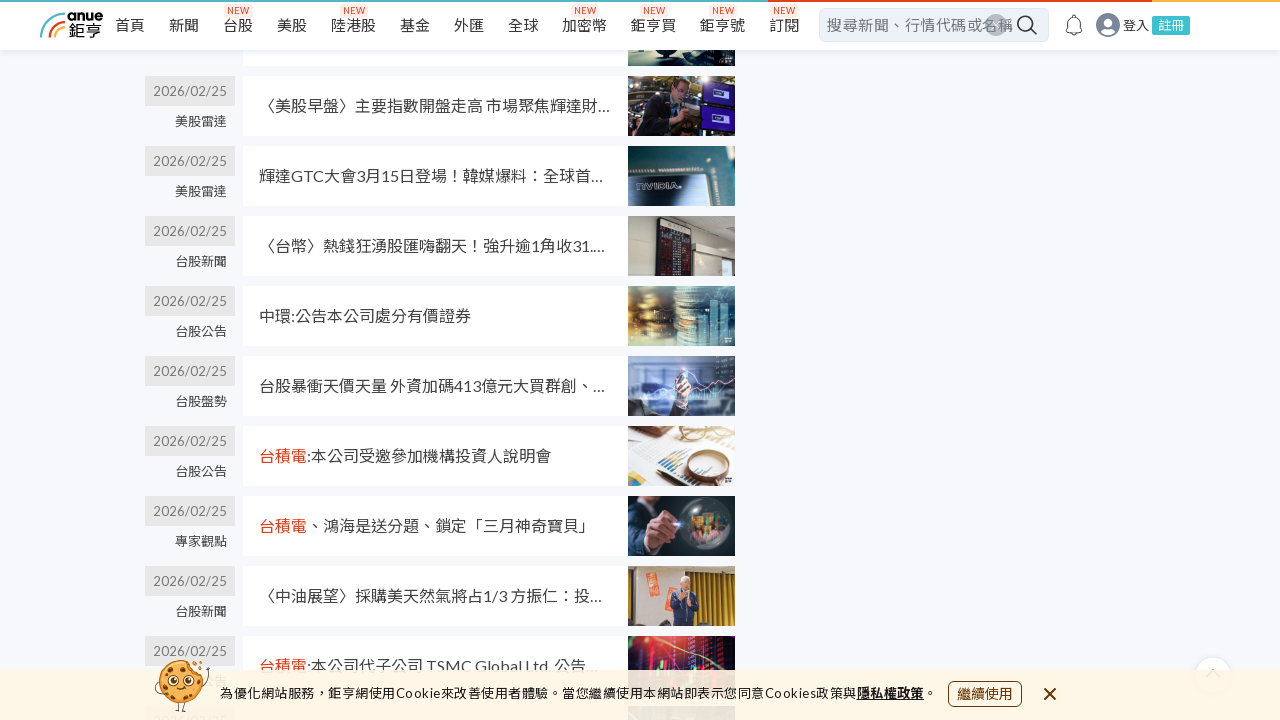

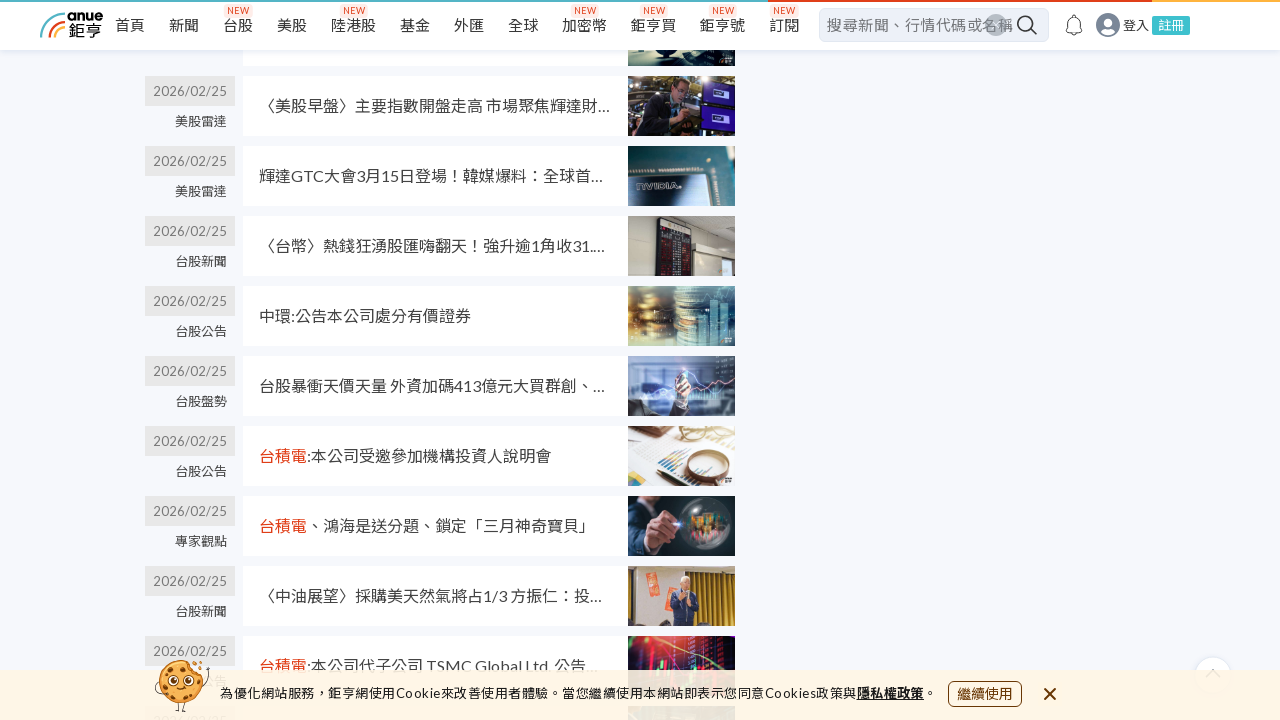